Tests navigation to the 500 status code page and verifies the page displays the correct status message

Starting URL: https://the-internet.herokuapp.com

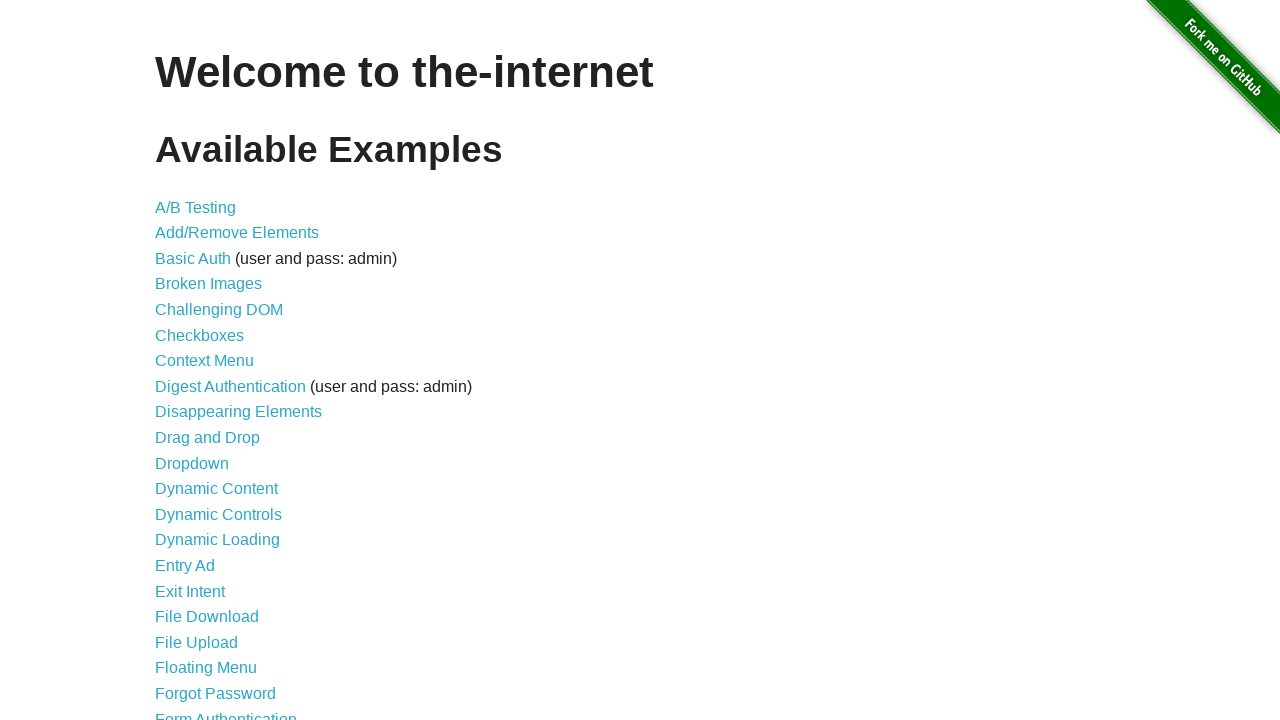

Navigated to https://the-internet.herokuapp.com
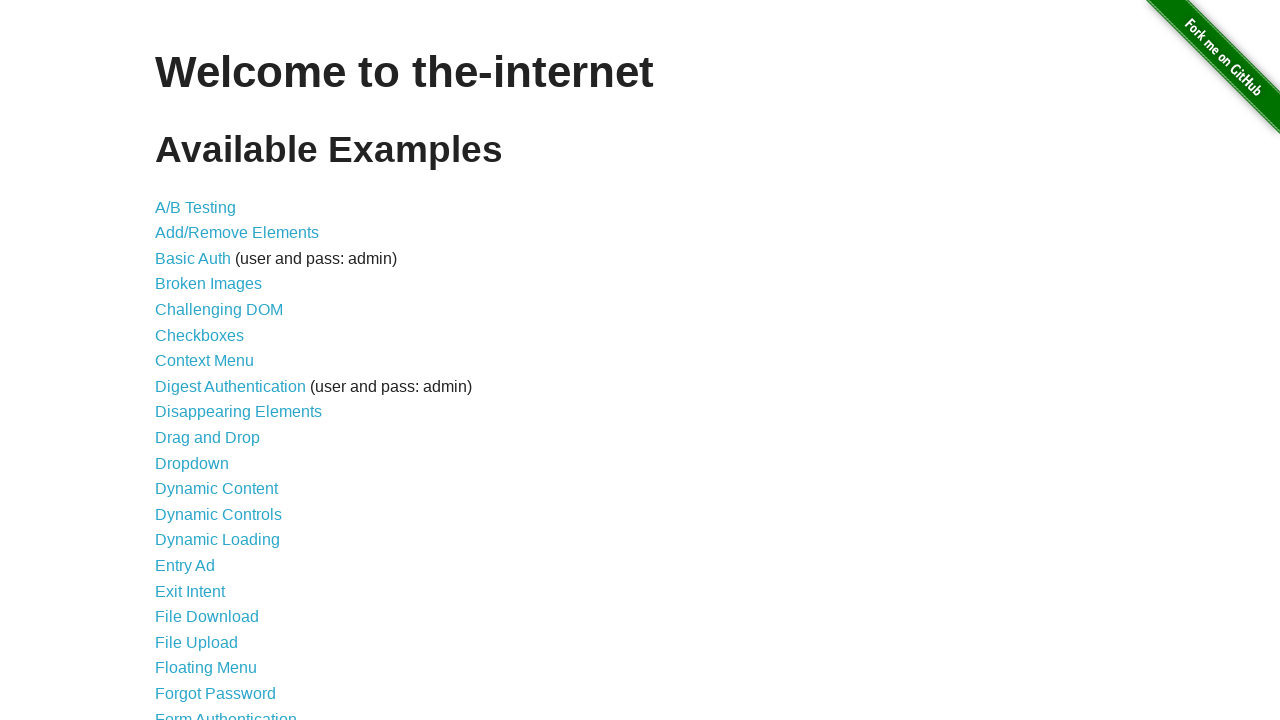

Clicked on Status Codes link at (203, 600) on text=Status Codes
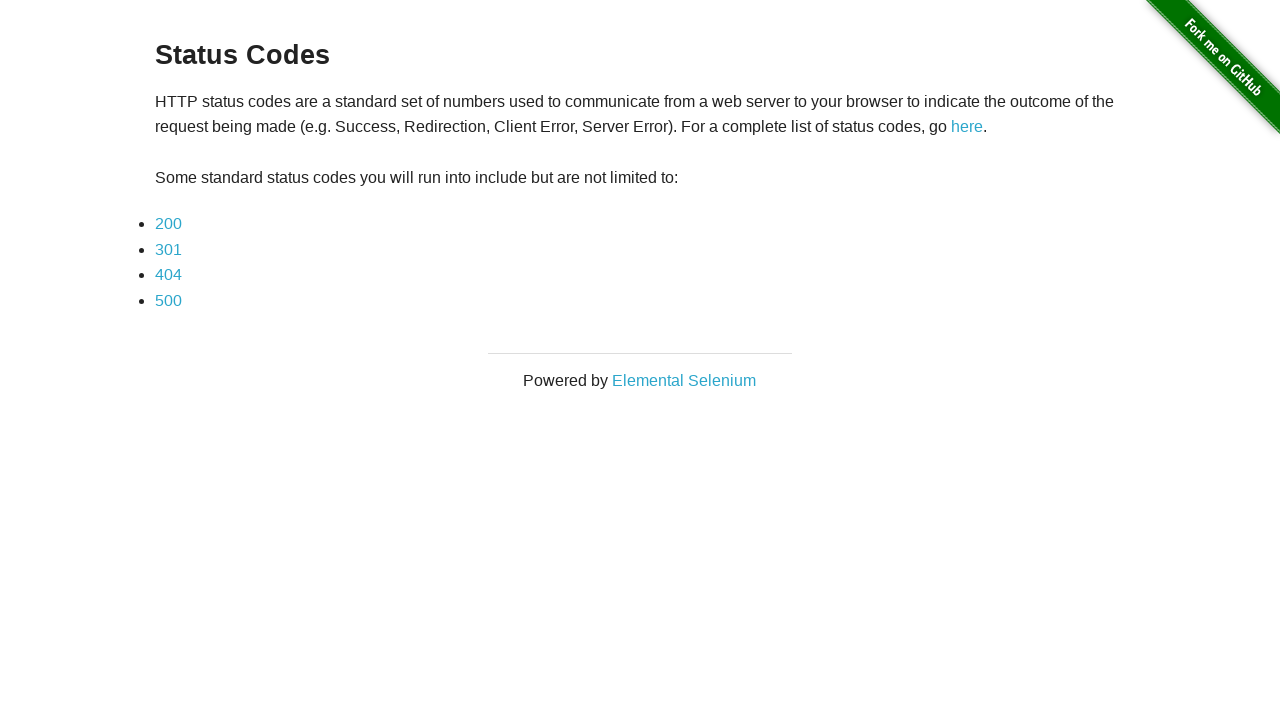

Clicked on 500 status code link at (168, 300) on text=500
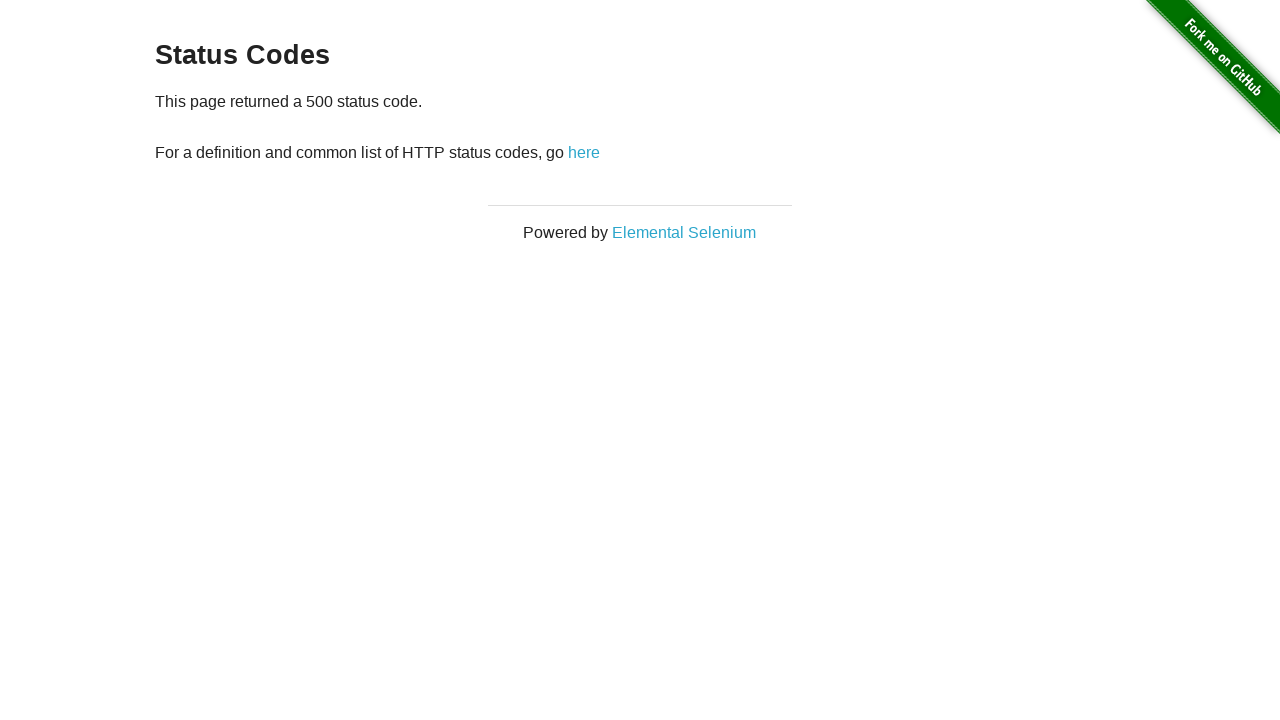

Status message element loaded
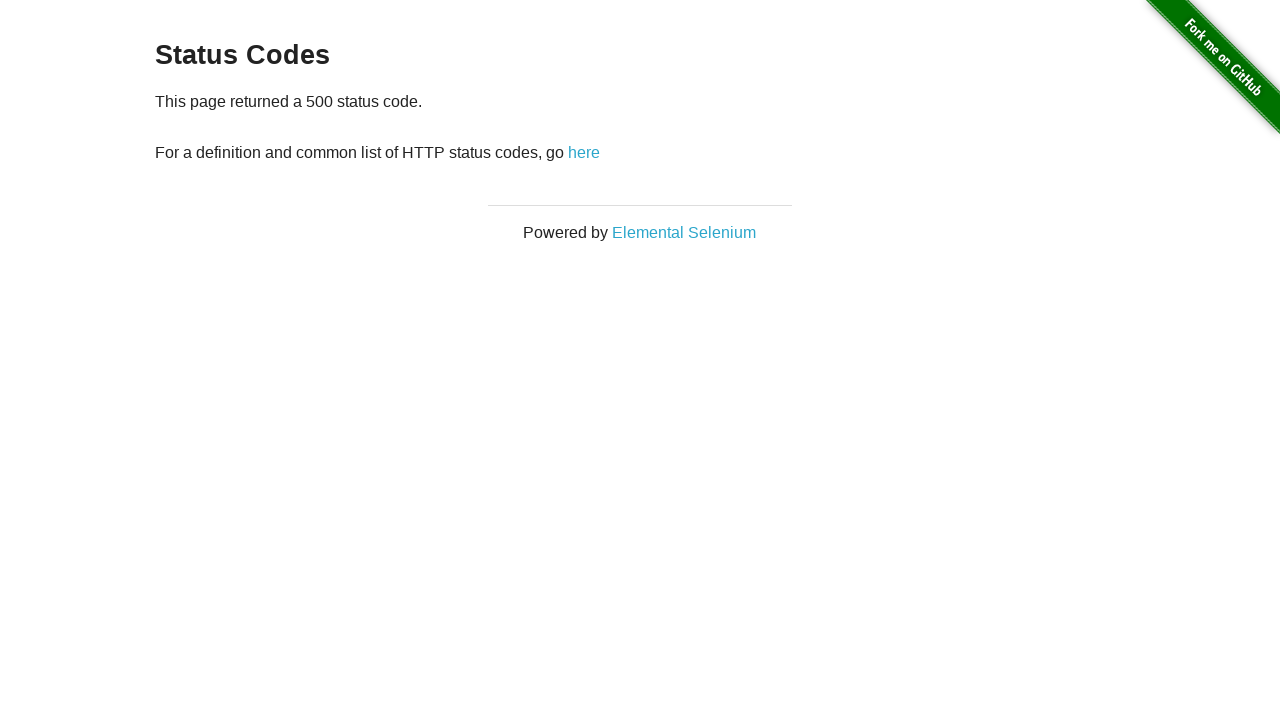

Retrieved status message text content
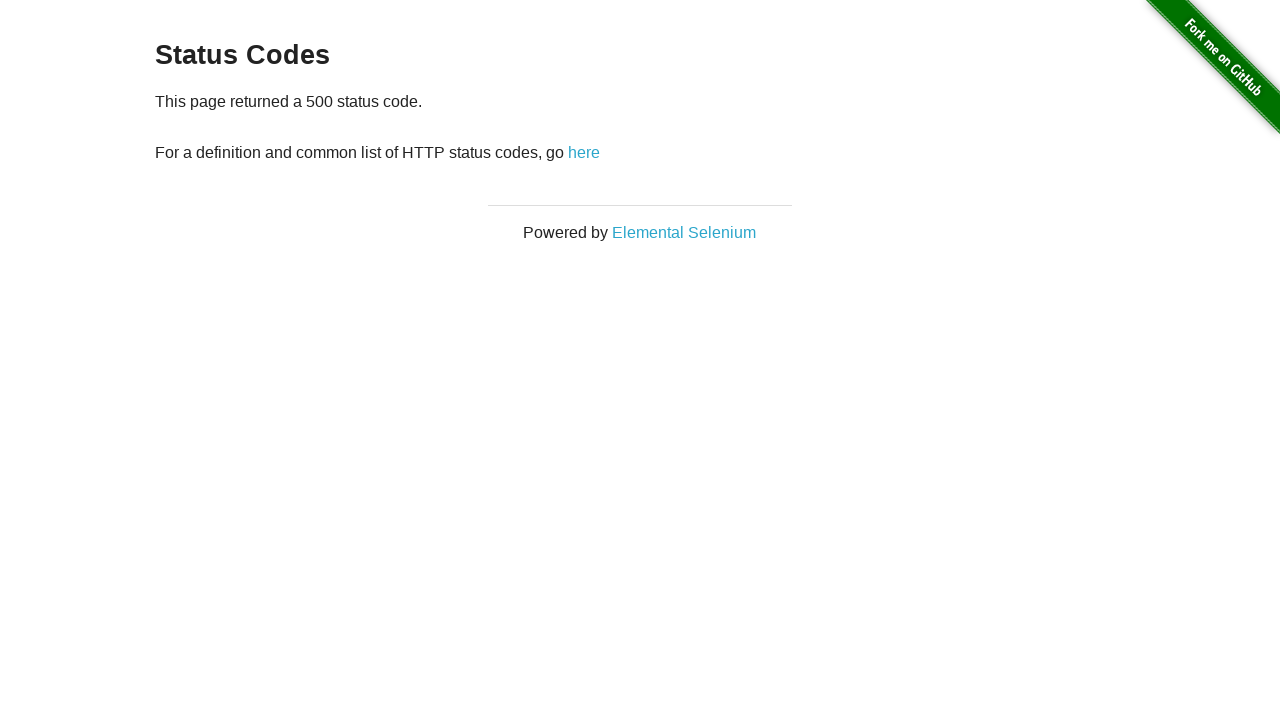

Verified status message contains '500 status code' text
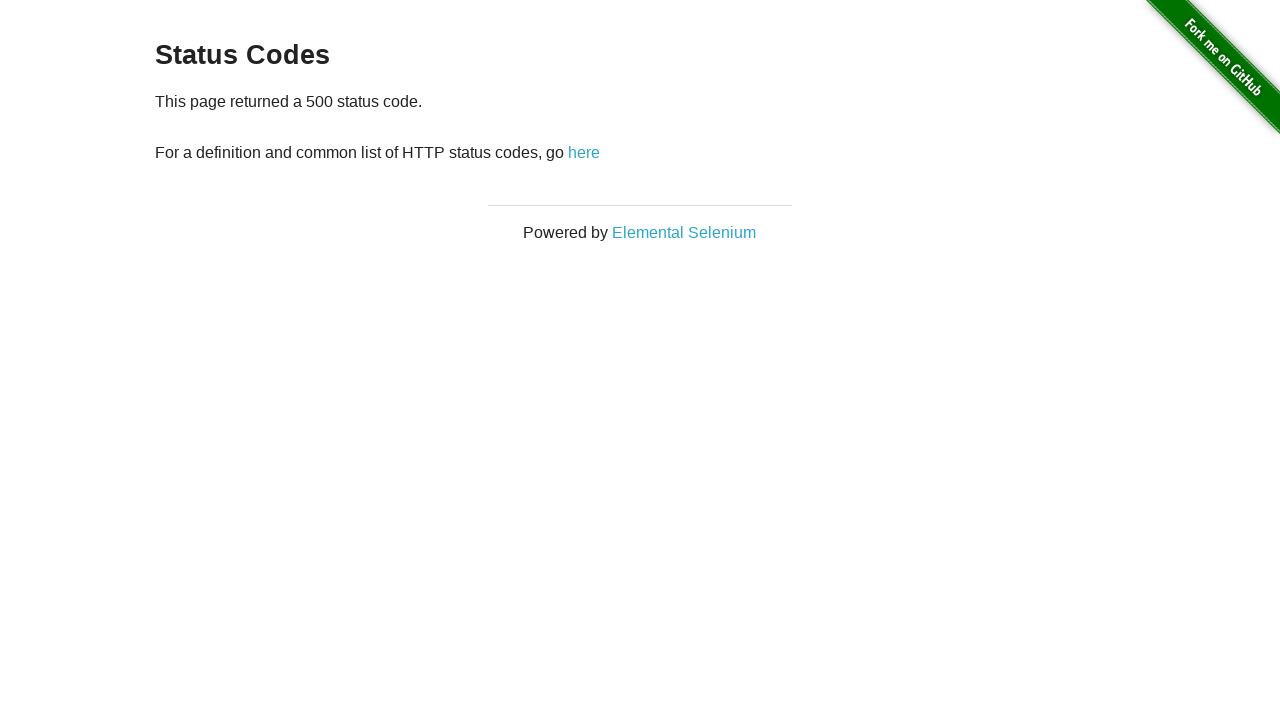

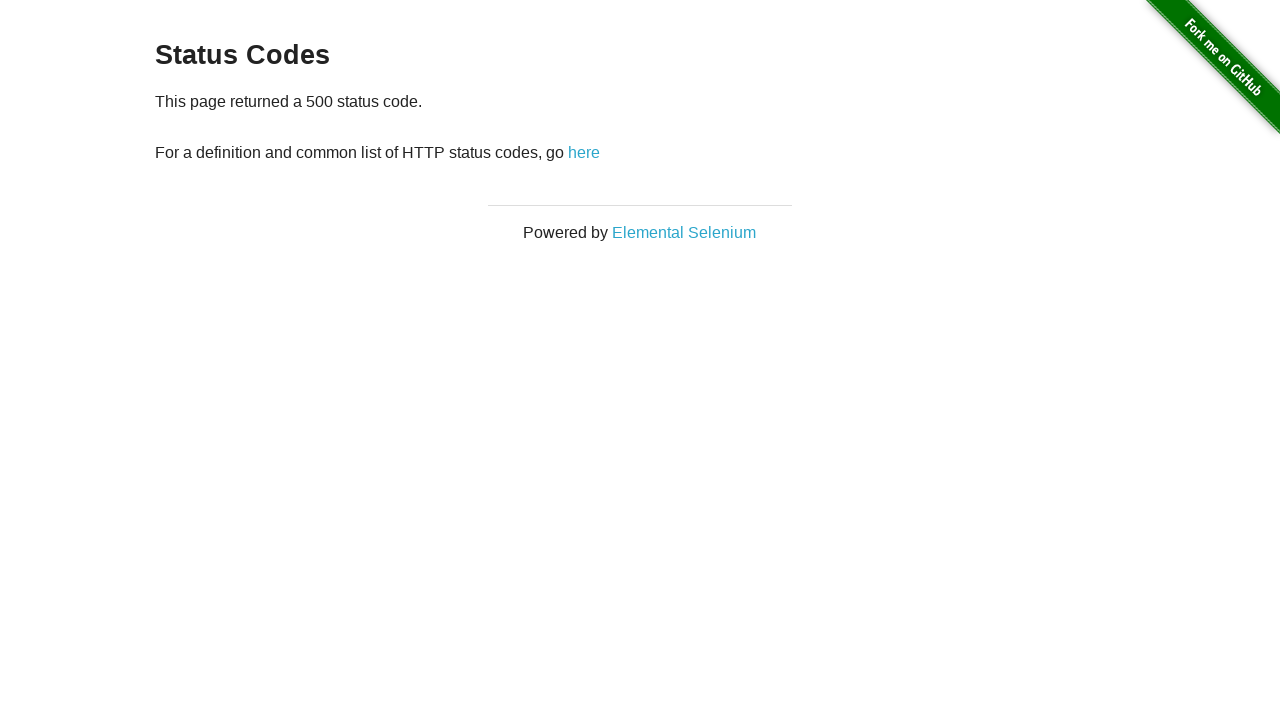